Tests an AJAX page by filling a form field, clicking buttons, and verifying the dynamically loaded content

Starting URL: https://www.selenium.dev/selenium/web/ajaxy_page.html

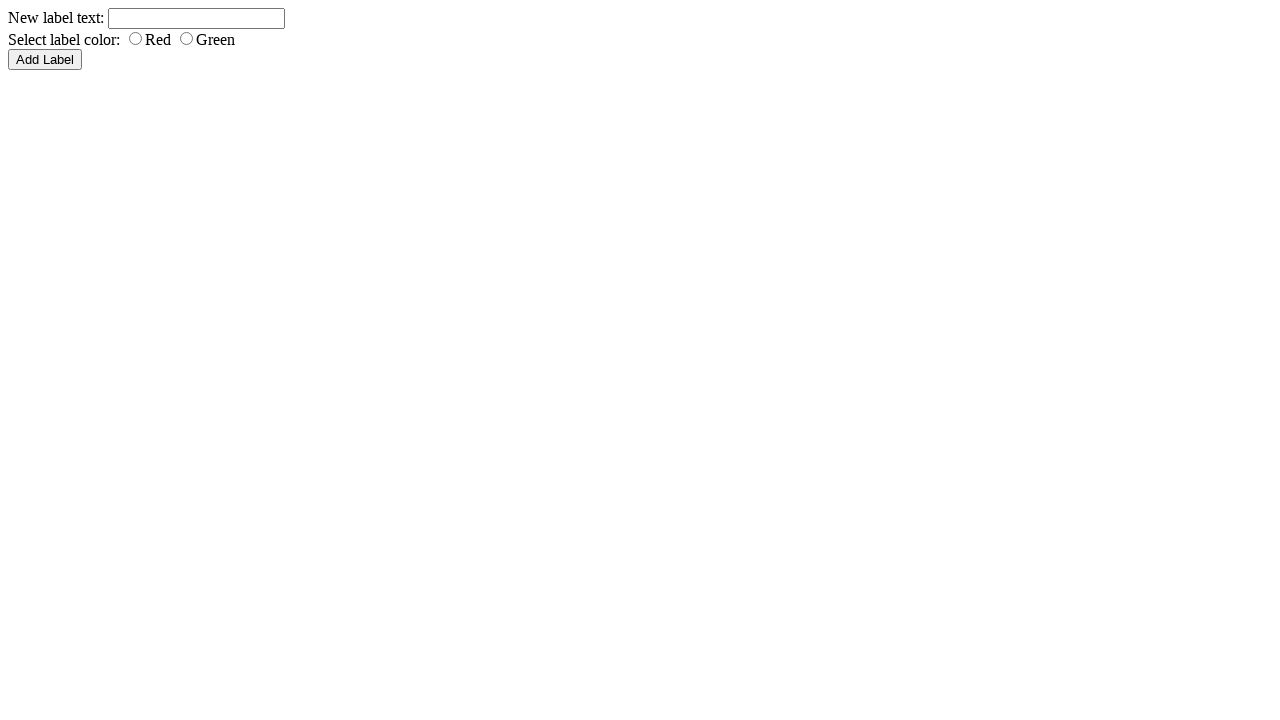

Filled typer field with 'Hello New World!' on input[name='typer']
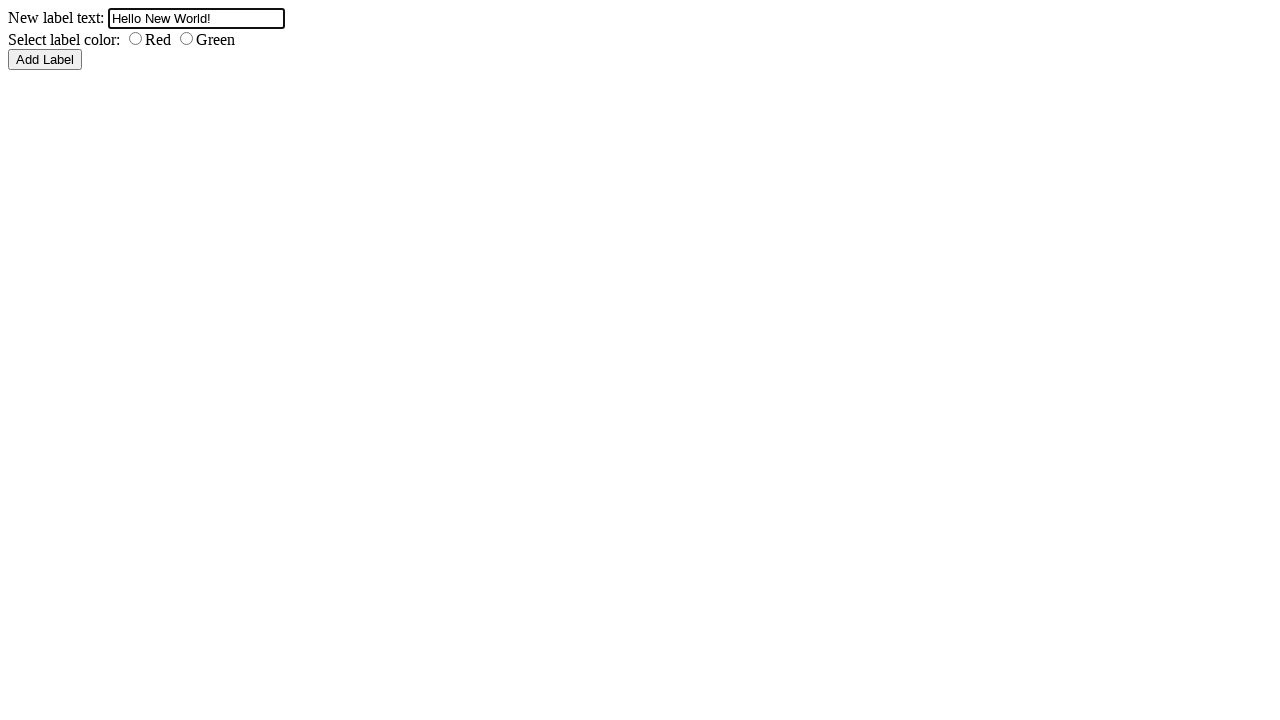

Clicked the red button at (136, 38) on #red
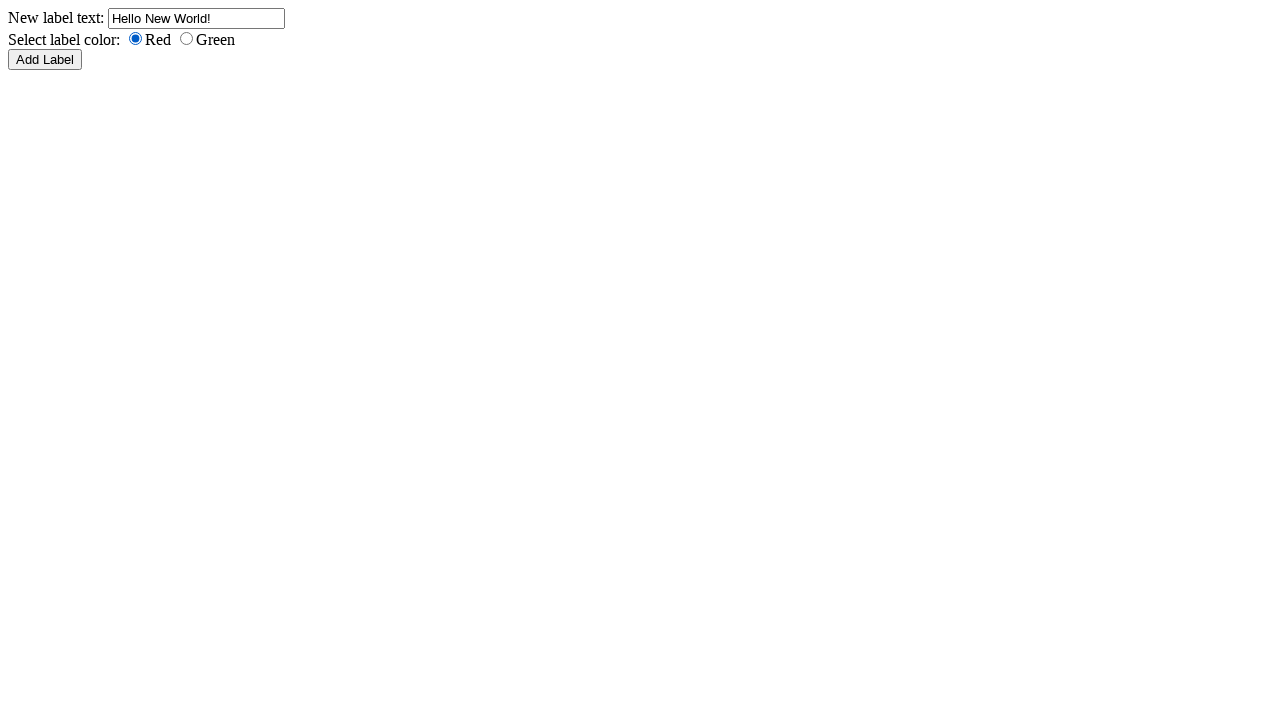

Clicked the submit button at (45, 60) on input[name='submit']
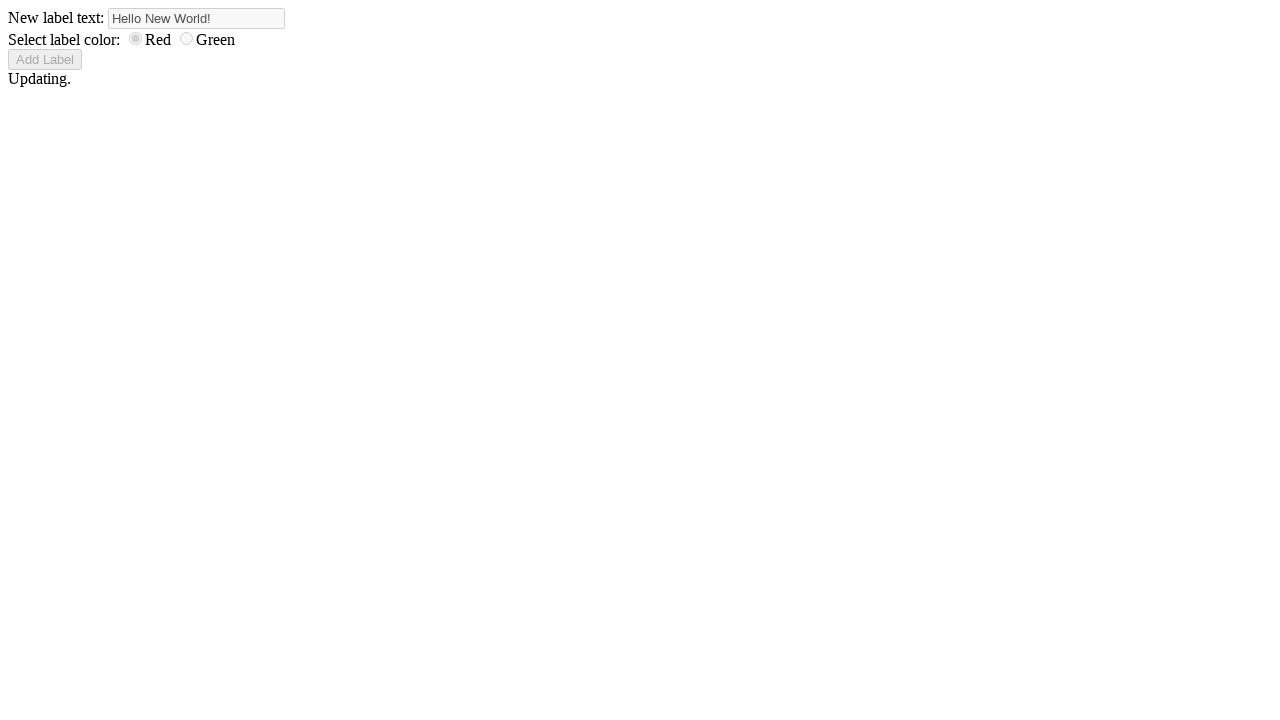

Verified dynamically loaded label with 'Hello New World!' text appeared
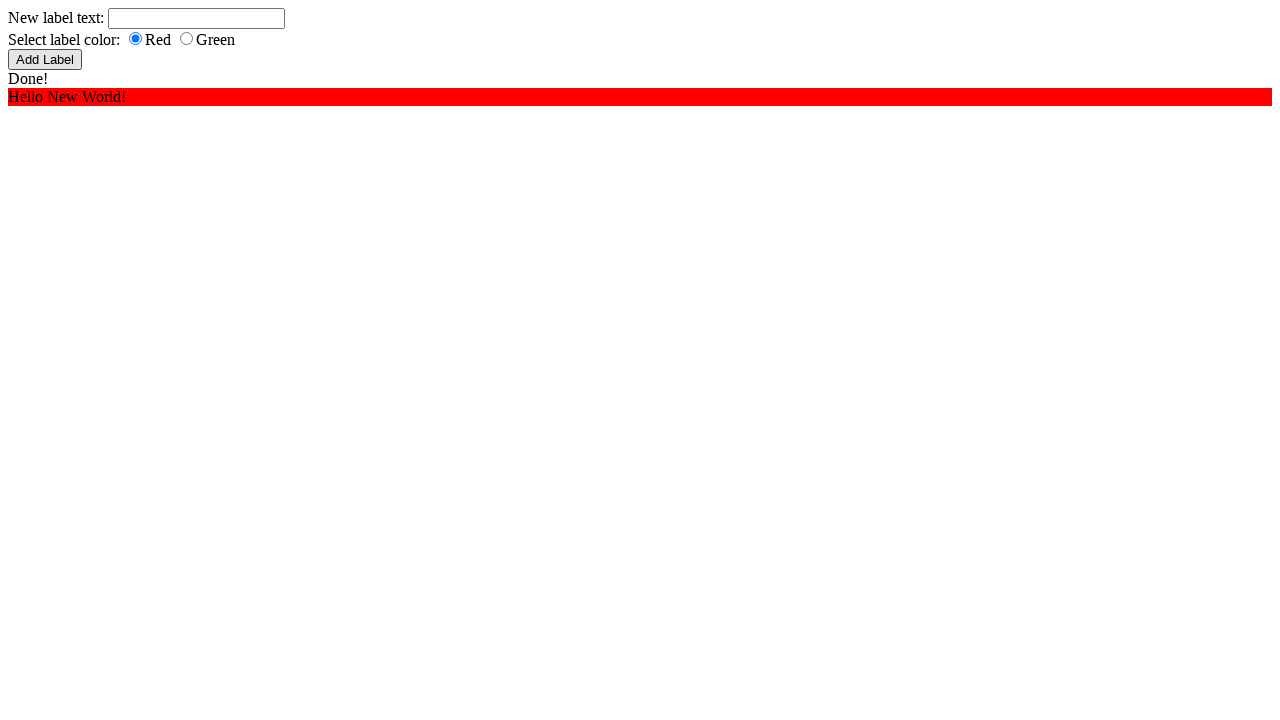

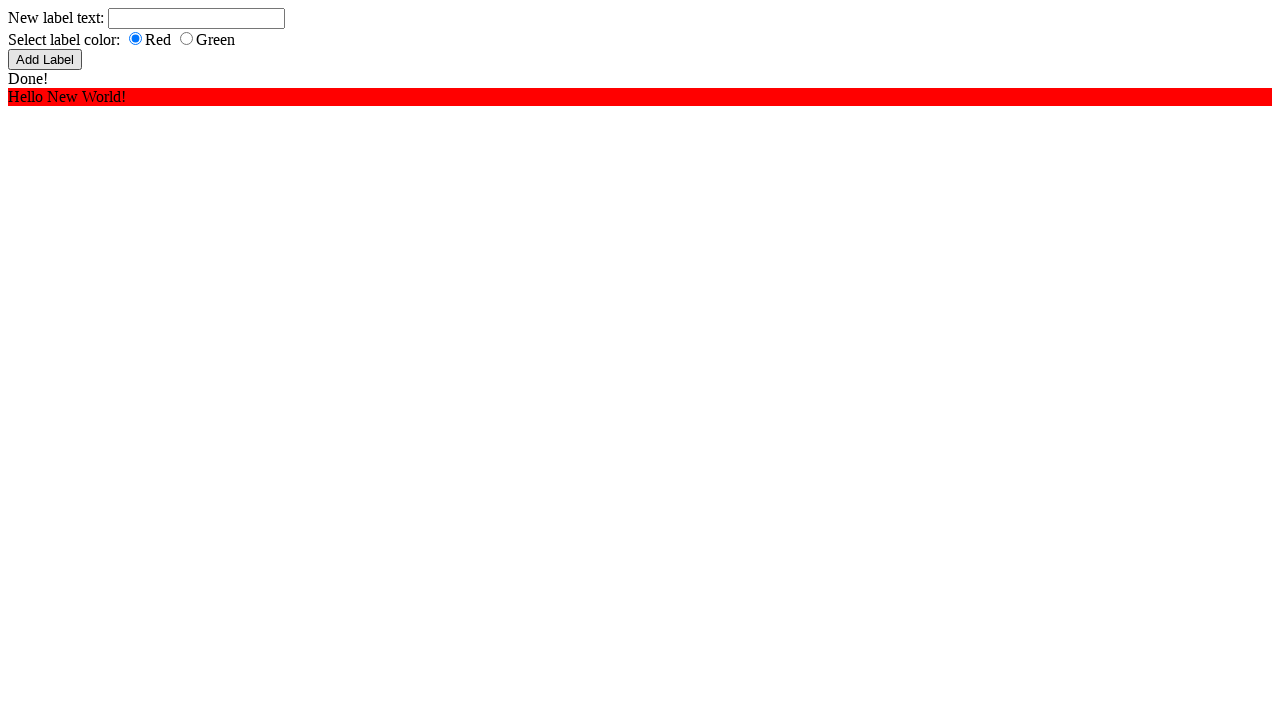